Tests the search functionality on the 99 Bottles of Beer website by navigating to the search page, entering "python" as a search term, and verifying that search results are returned containing the search term.

Starting URL: https://www.99-bottles-of-beer.net/

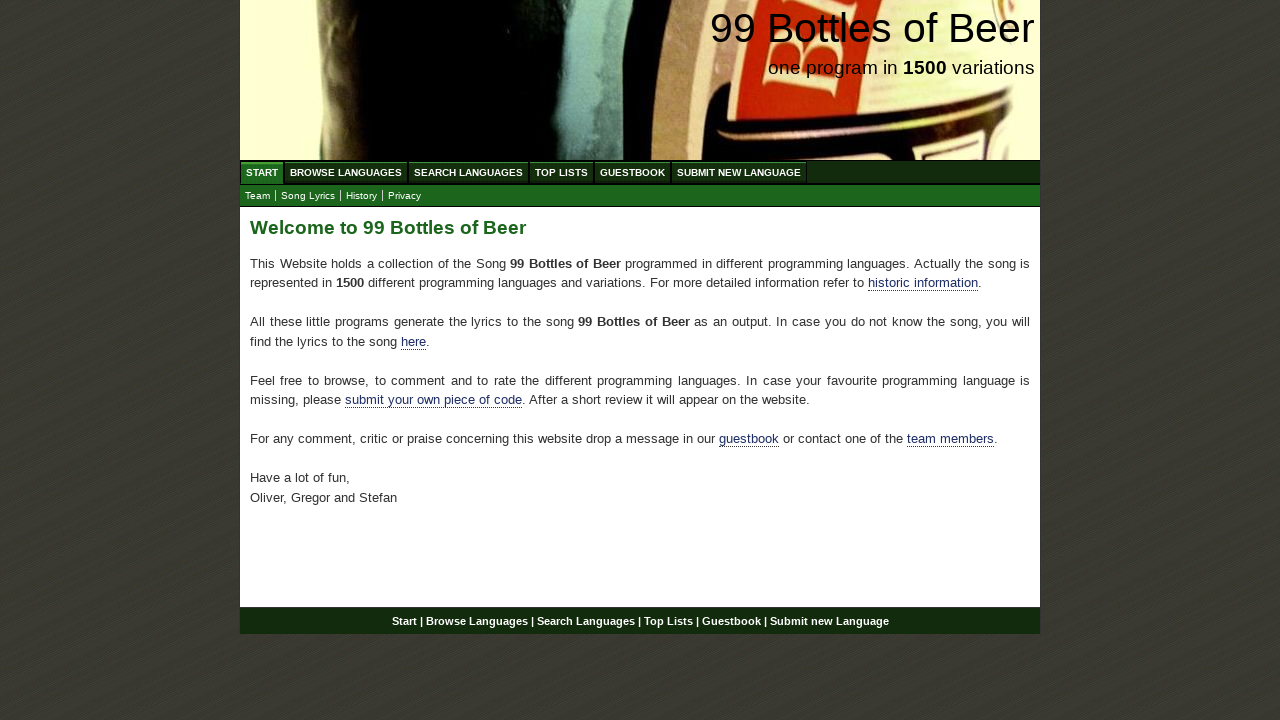

Clicked on 'Search Languages' menu item at (468, 172) on xpath=//ul[@id='menu']/li/a[@href='/search.html']
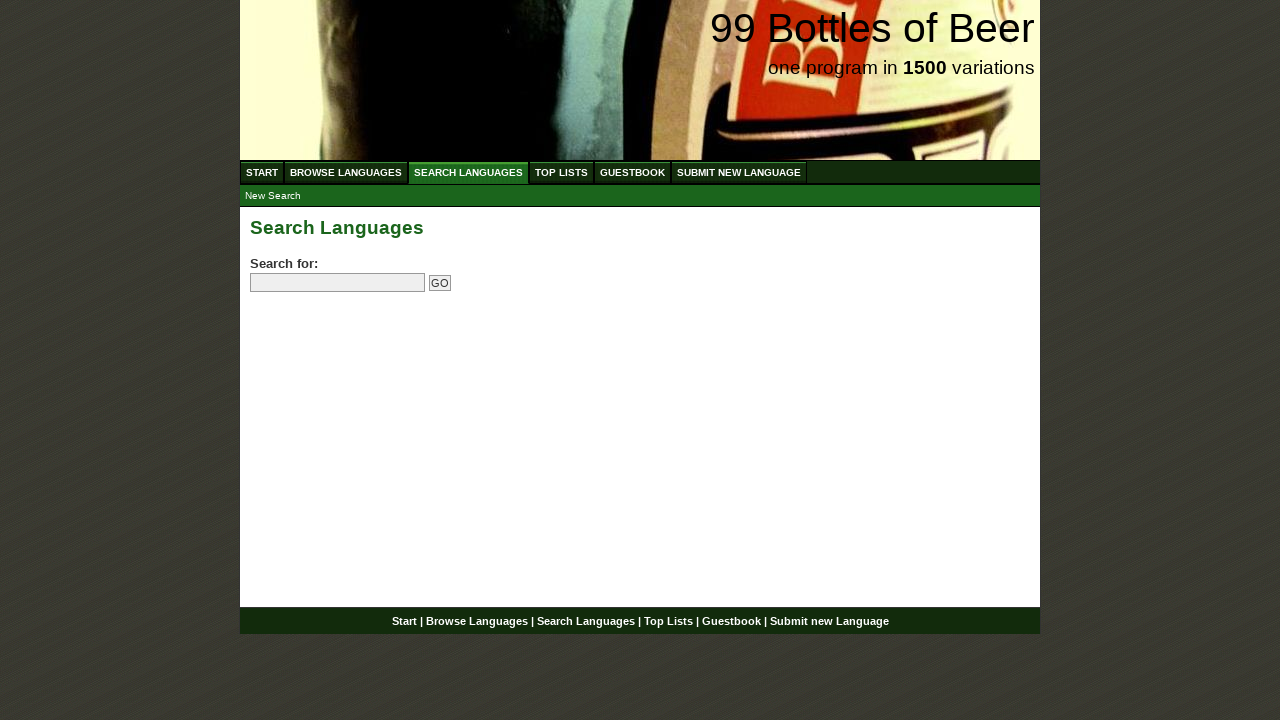

Clicked on search field at (338, 283) on input[name='search']
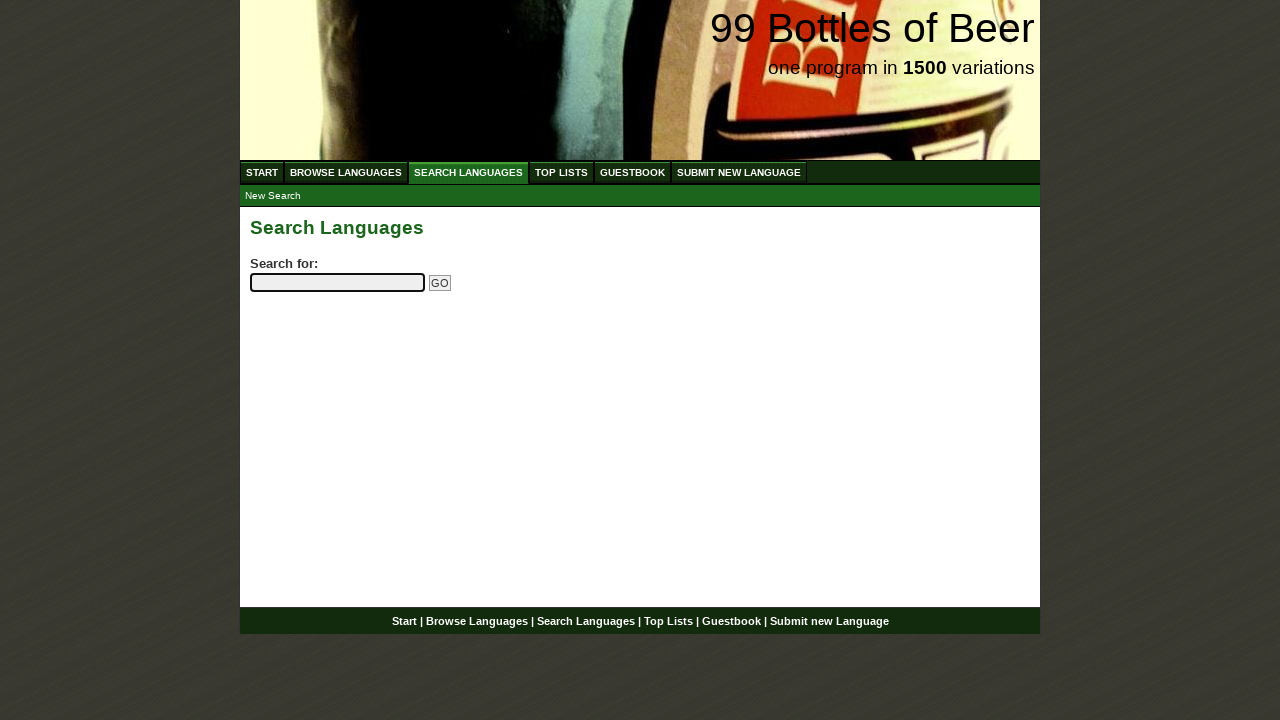

Entered 'python' as search term on input[name='search']
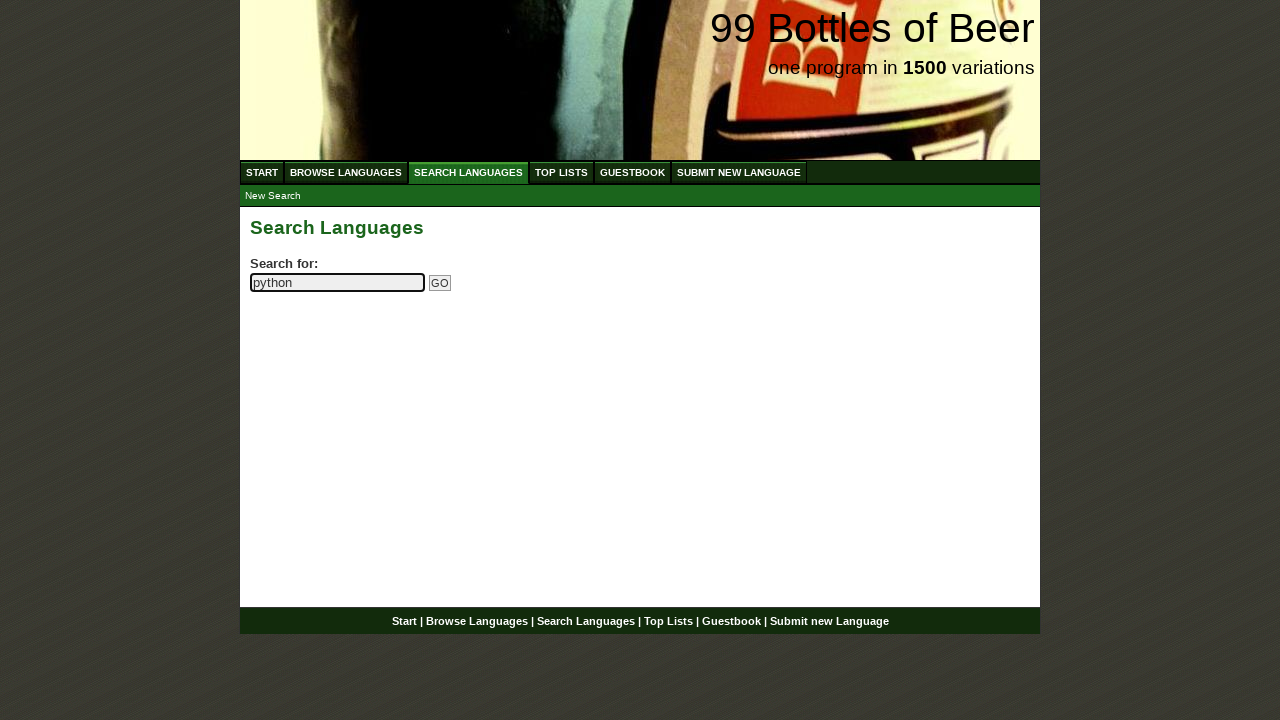

Clicked submit button to search for 'python' at (440, 283) on input[name='submitsearch']
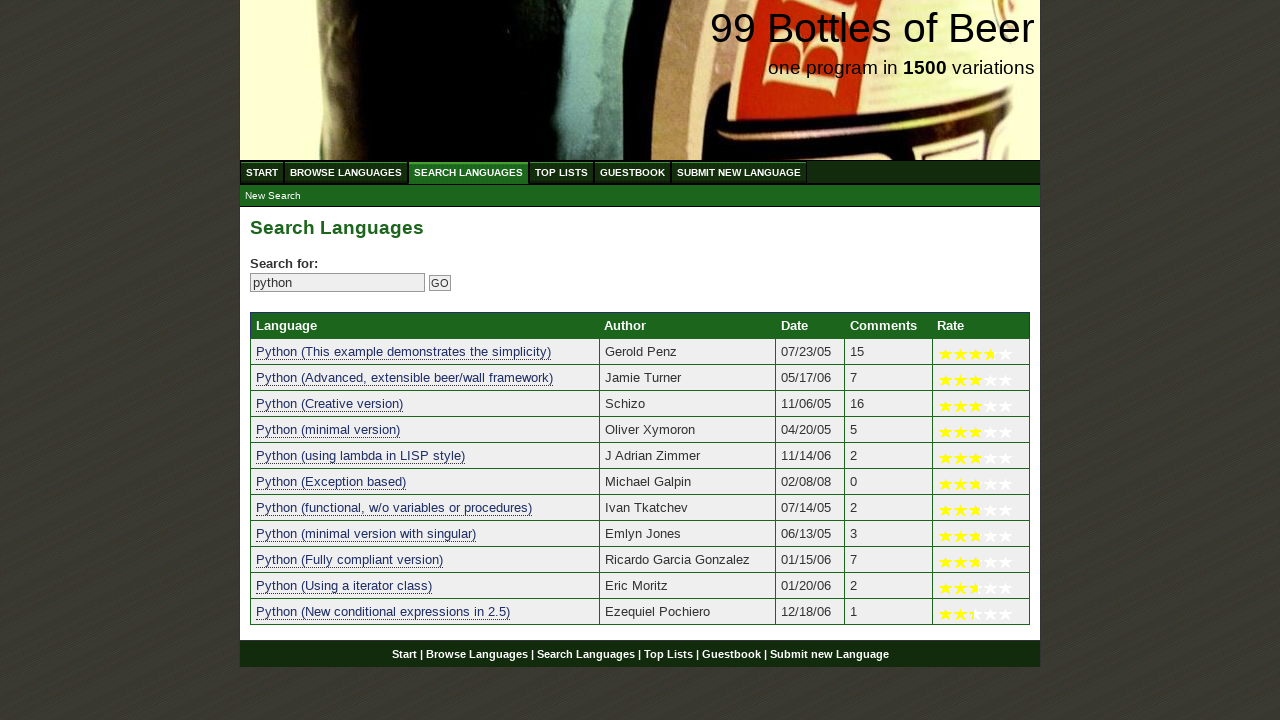

Search results table loaded
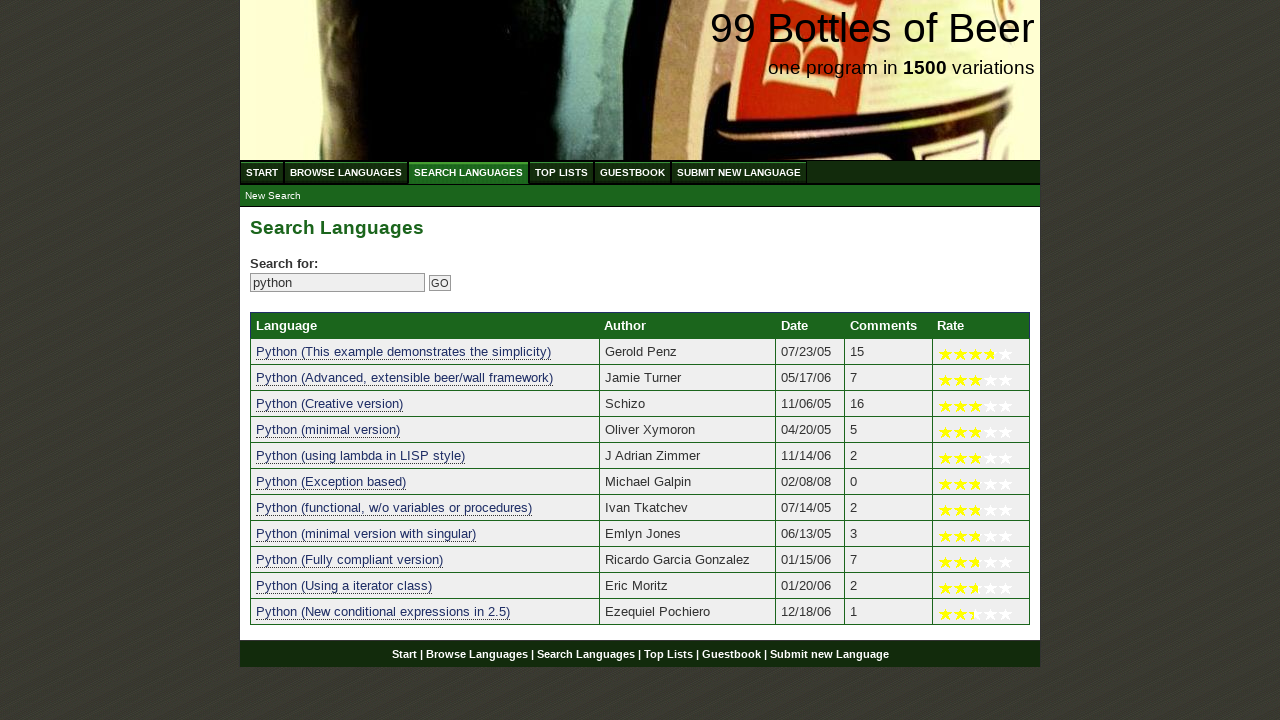

Verified 11 search results are present
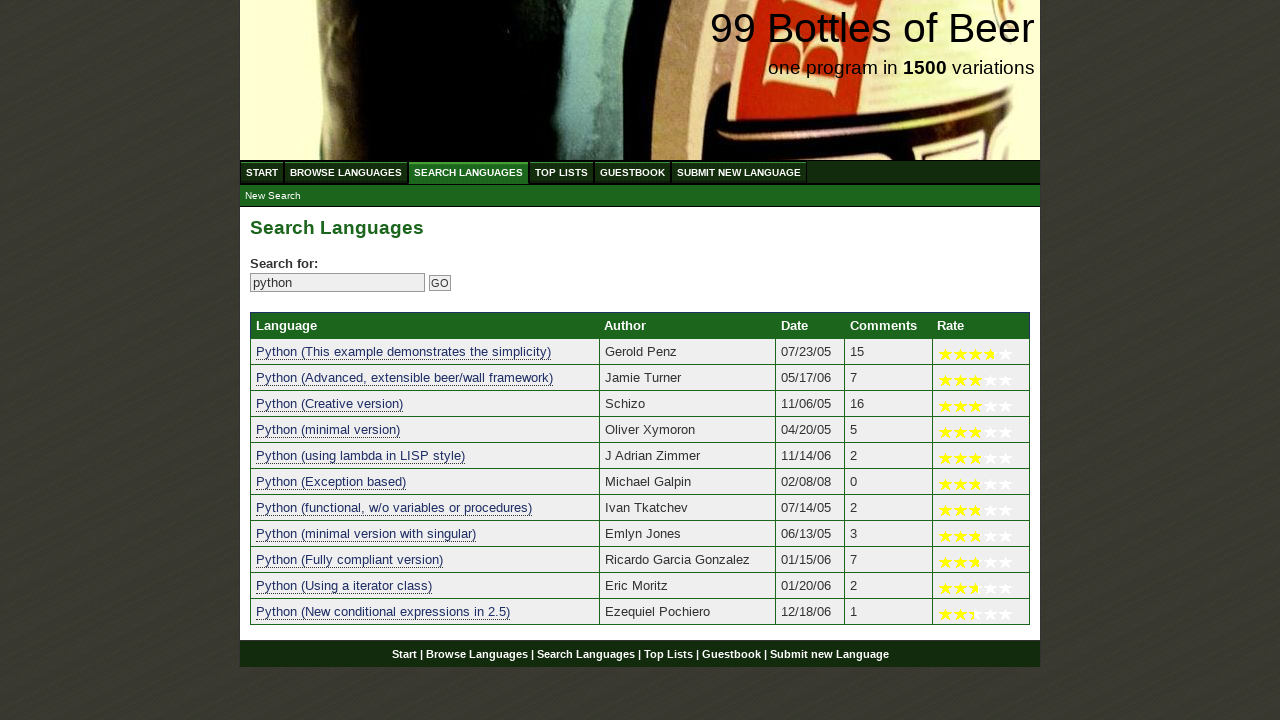

Verified result 1 contains 'python': python (this example demonstrates the simplicity)
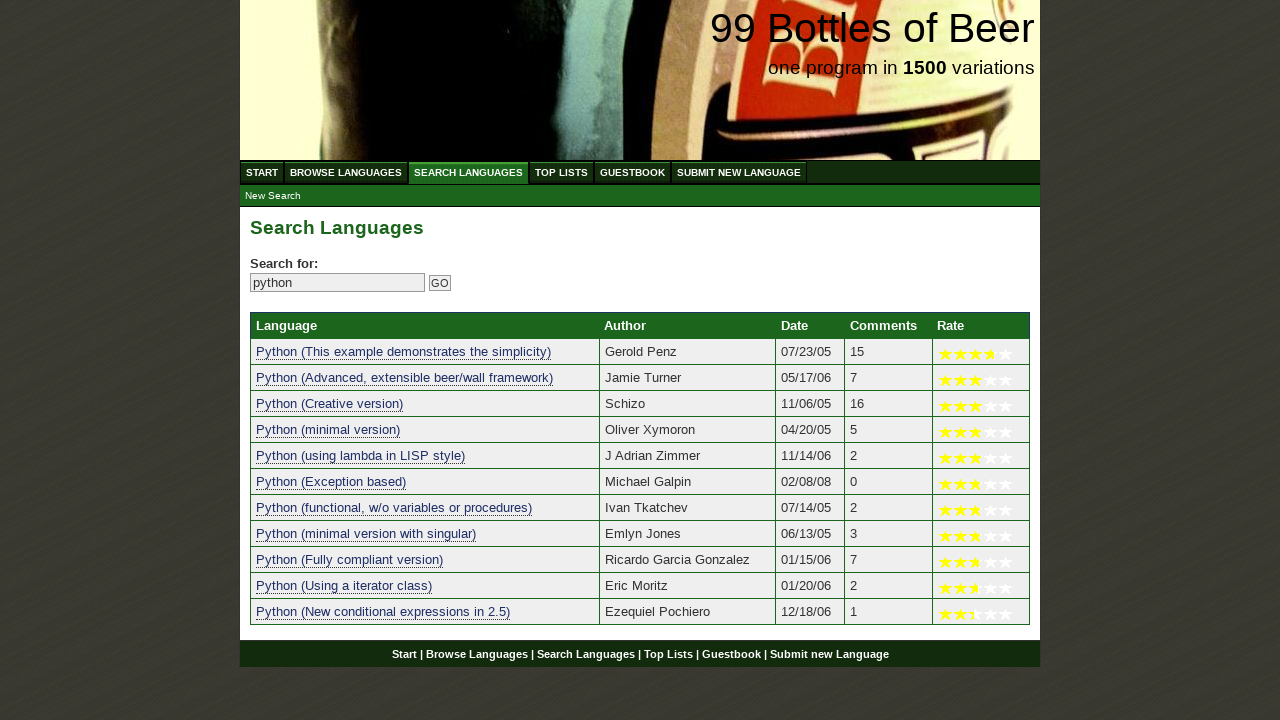

Verified result 2 contains 'python': python (advanced, extensible beer/wall framework)
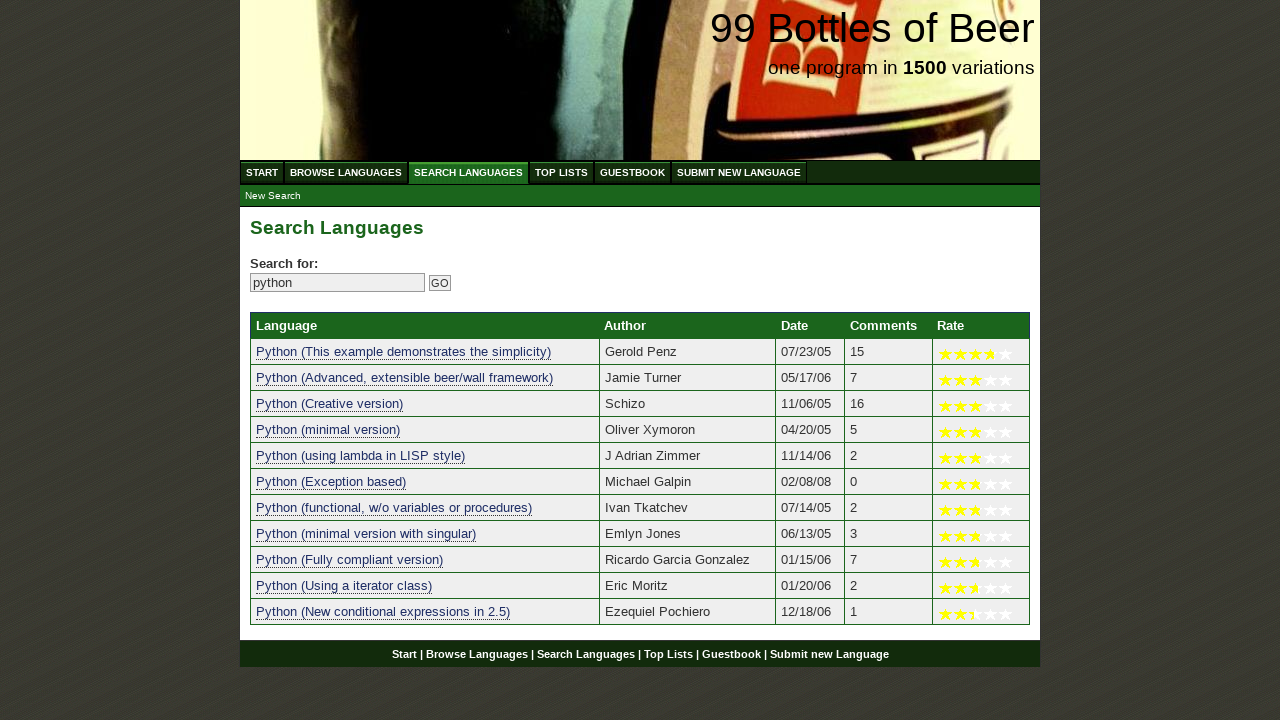

Verified result 3 contains 'python': python (creative version)
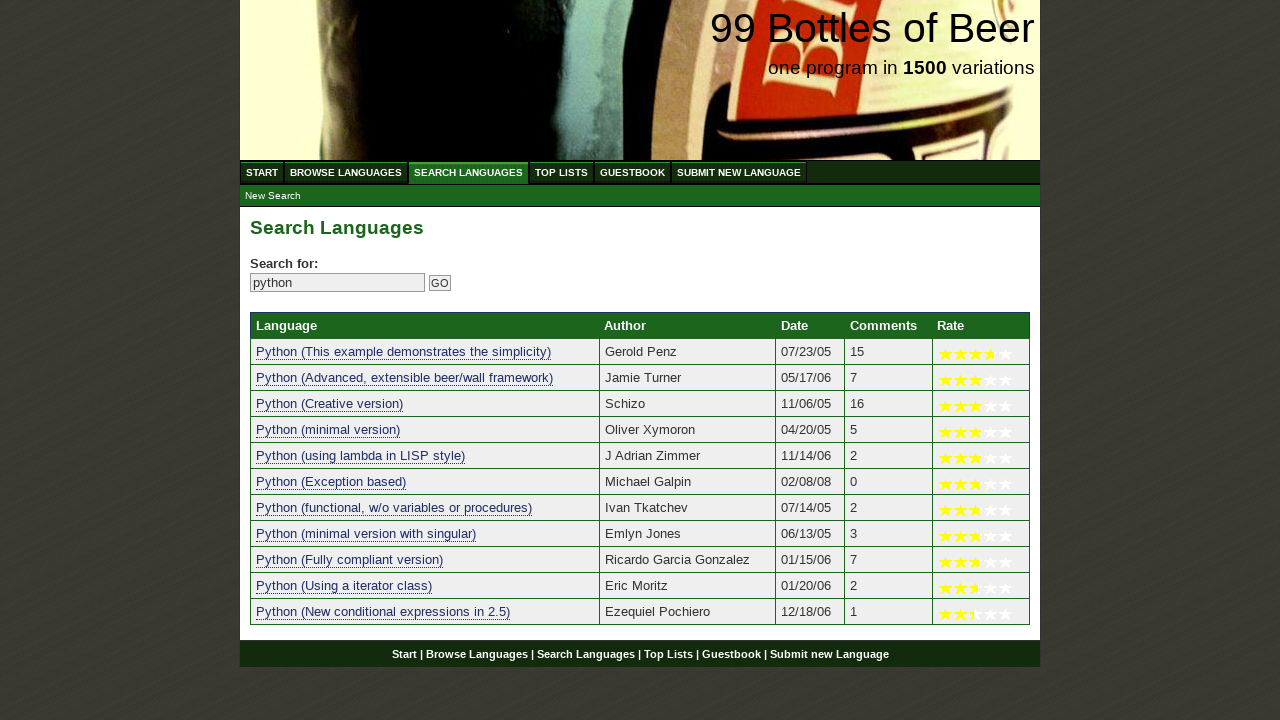

Verified result 4 contains 'python': python (minimal version)
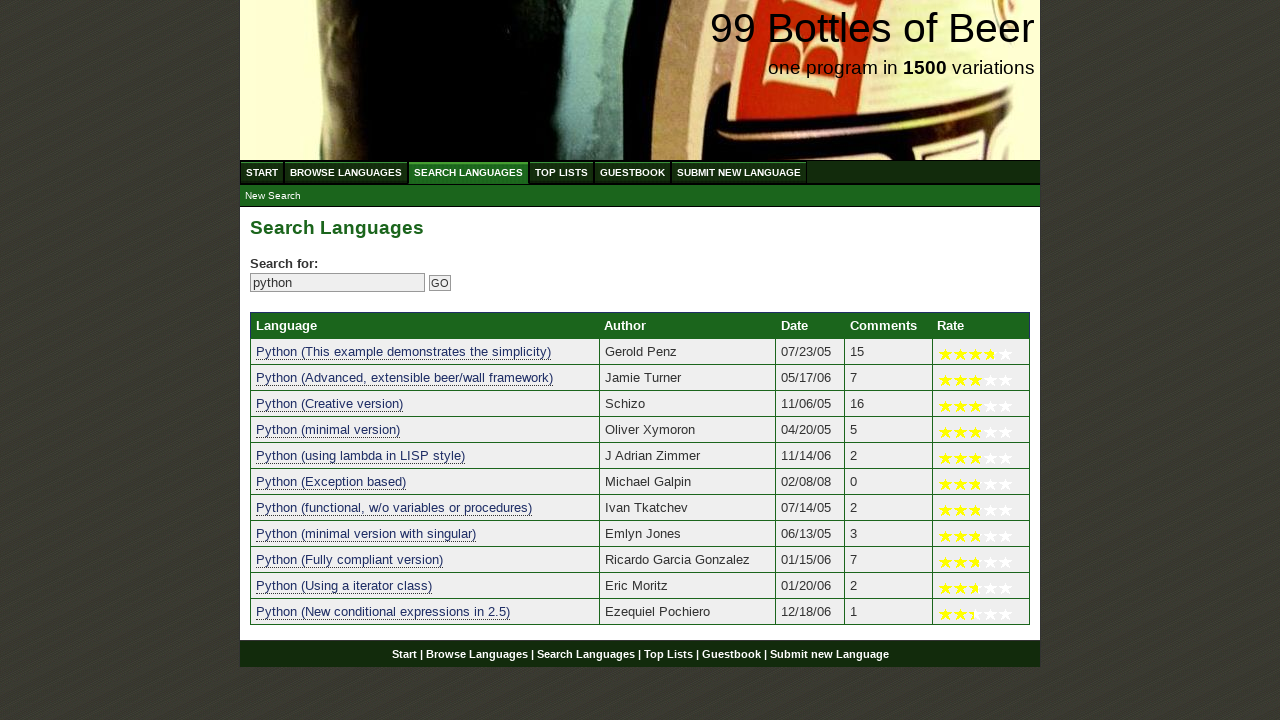

Verified result 5 contains 'python': python (using lambda in lisp style)
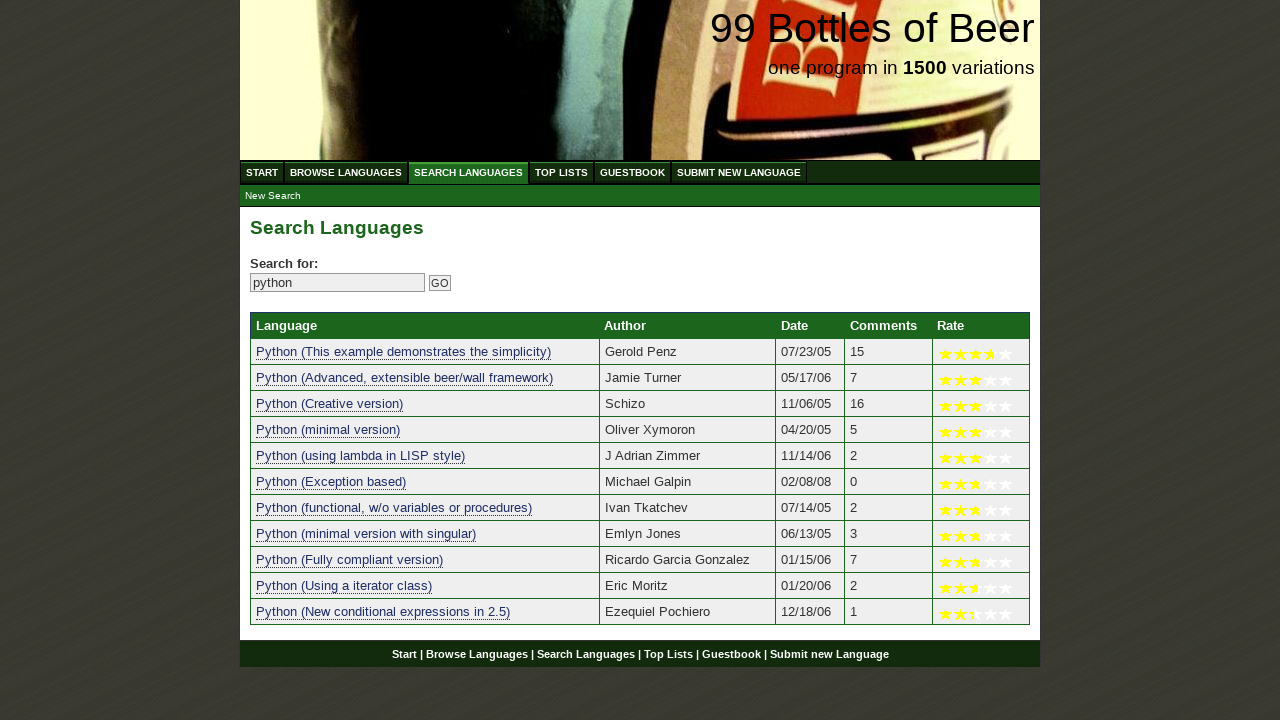

Verified result 6 contains 'python': python (exception based)
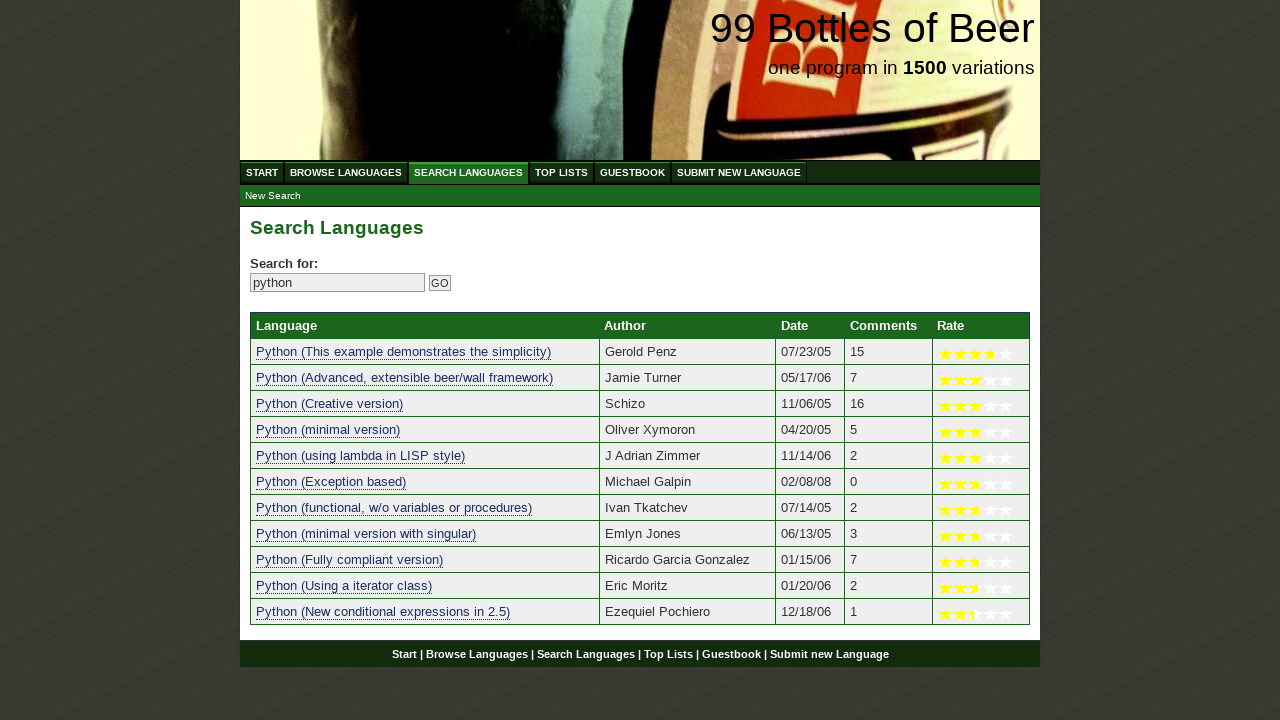

Verified result 7 contains 'python': python (functional, w/o variables or procedures)
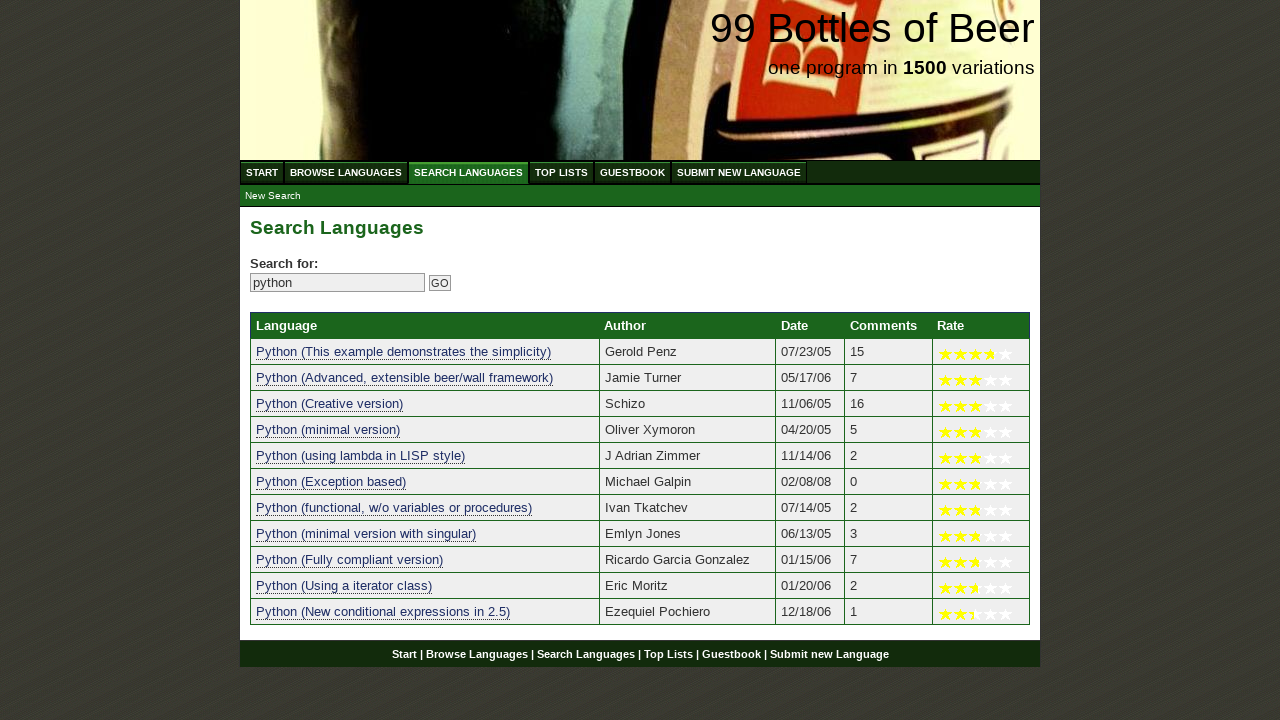

Verified result 8 contains 'python': python (minimal version with singular)
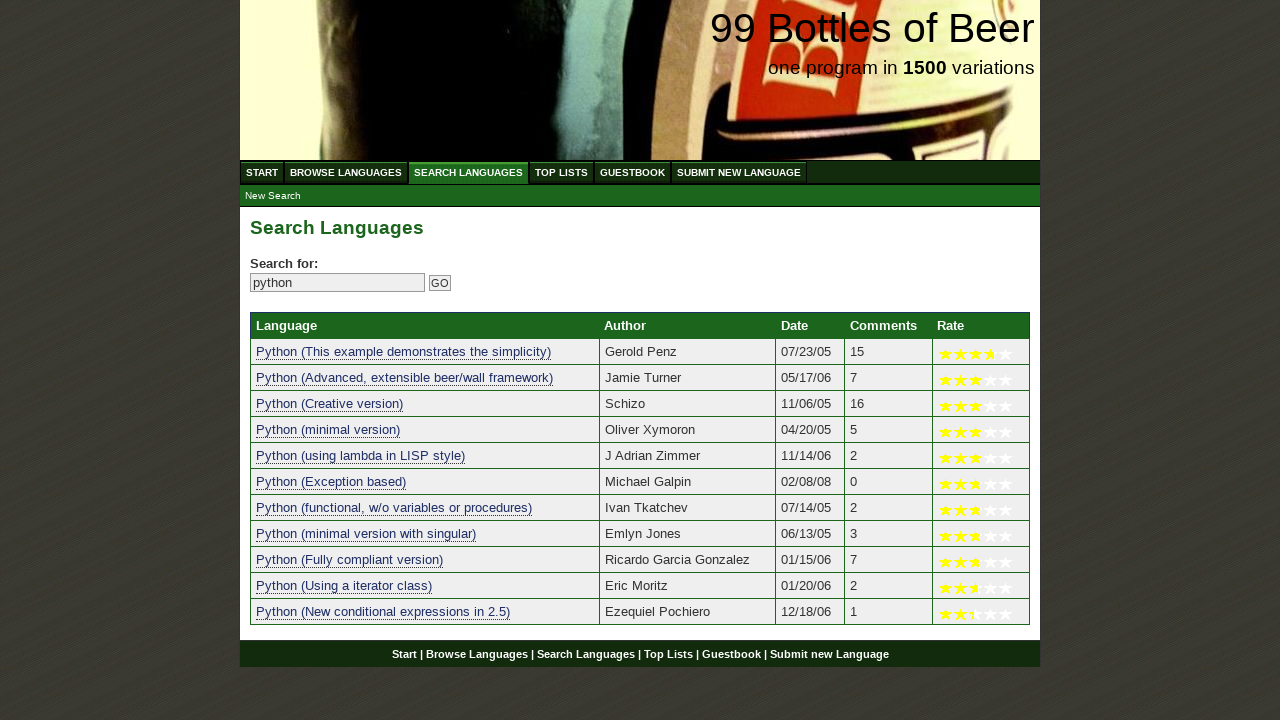

Verified result 9 contains 'python': python (fully compliant version)
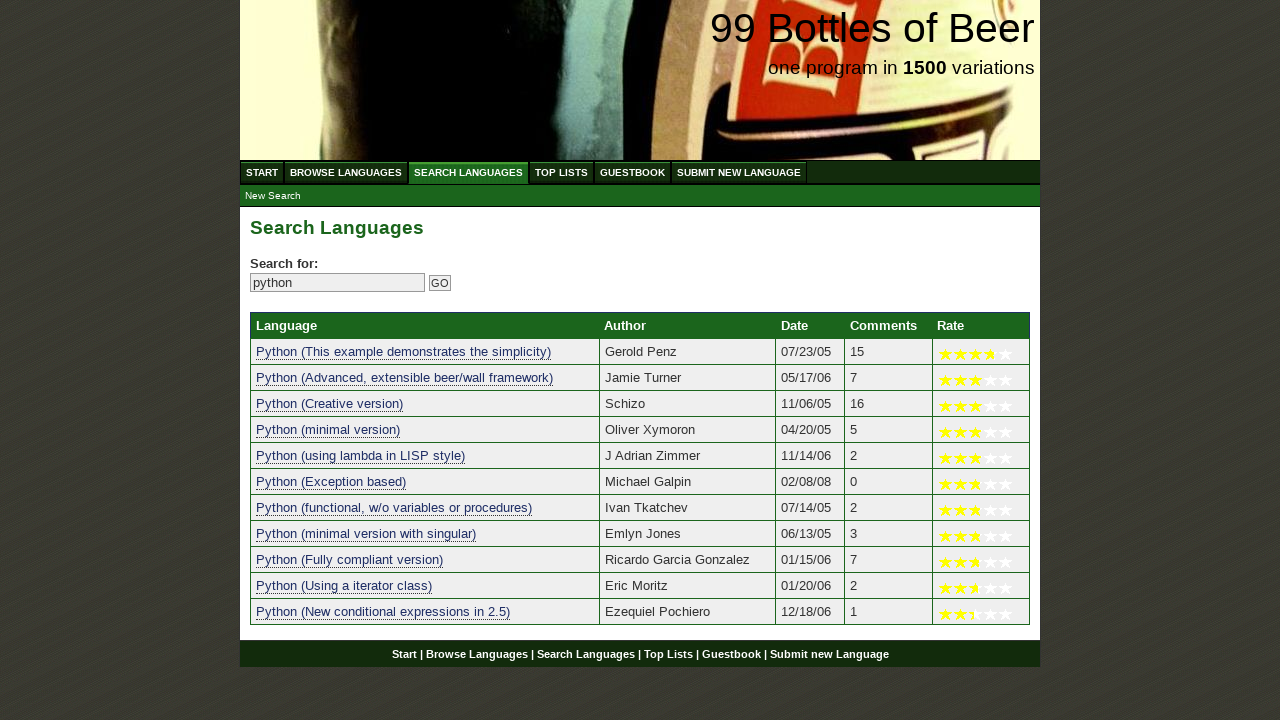

Verified result 10 contains 'python': python (using a iterator class)
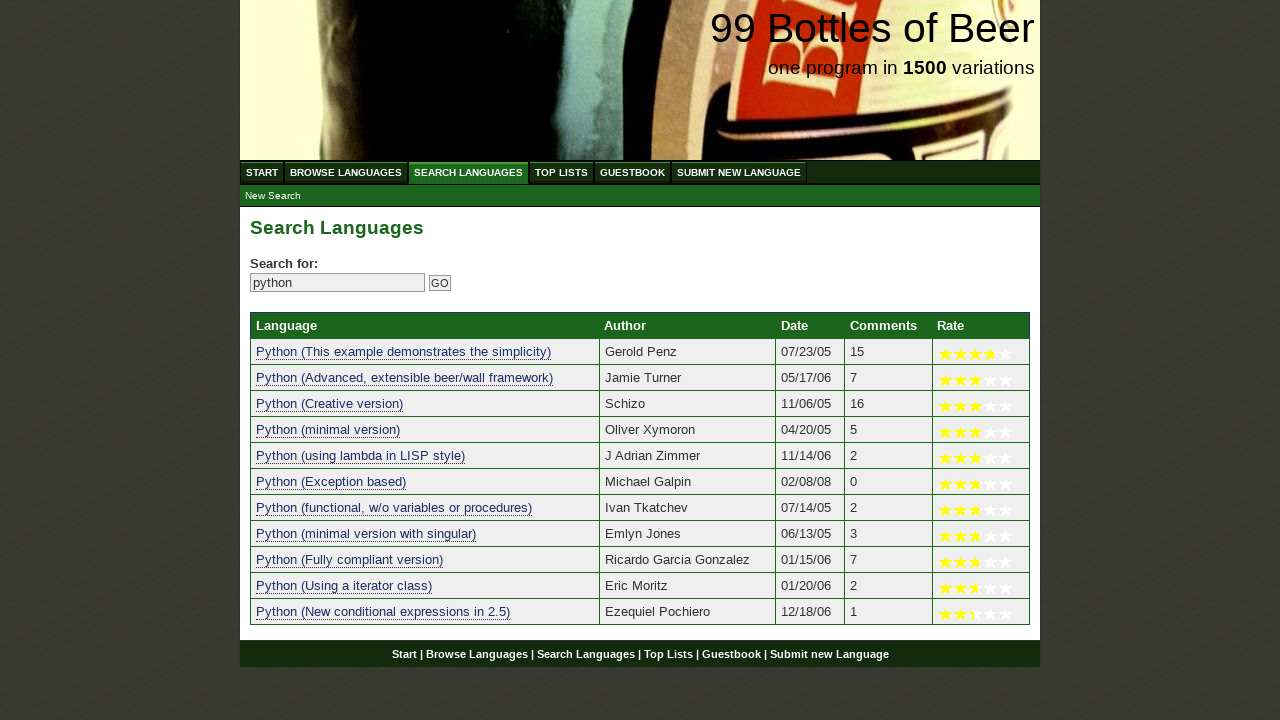

Verified result 11 contains 'python': python (new conditional expressions in 2.5)
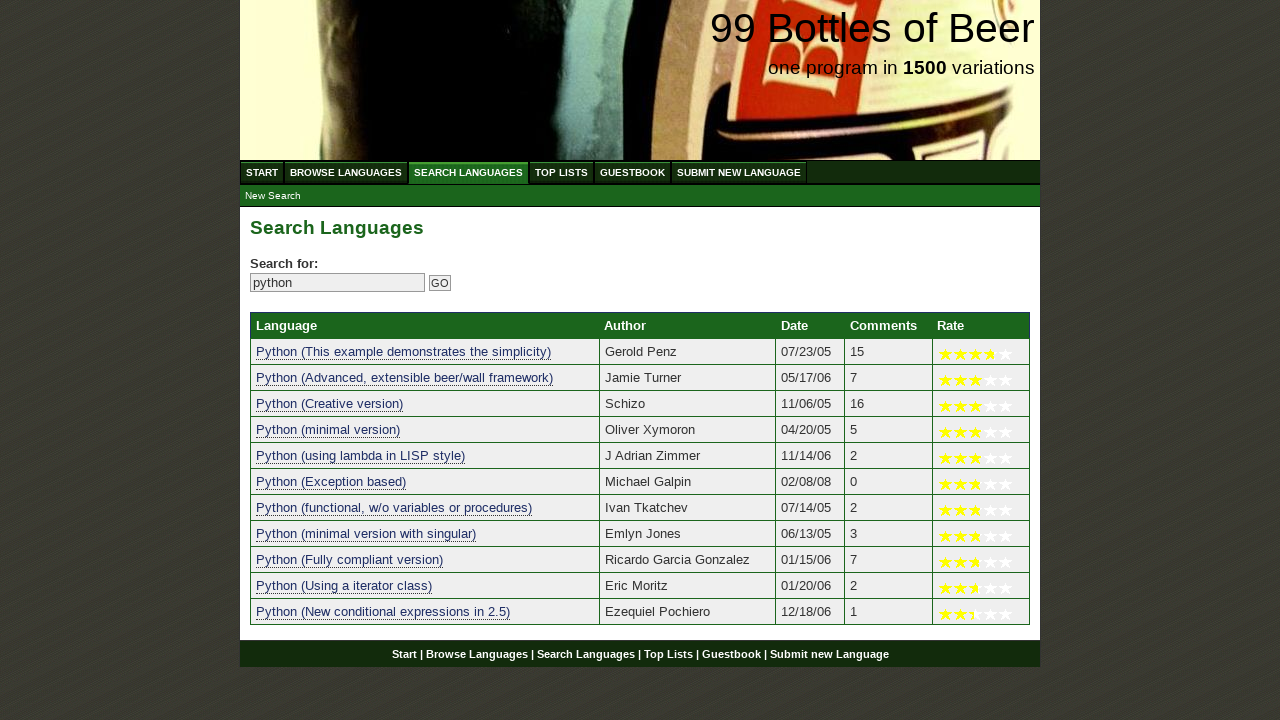

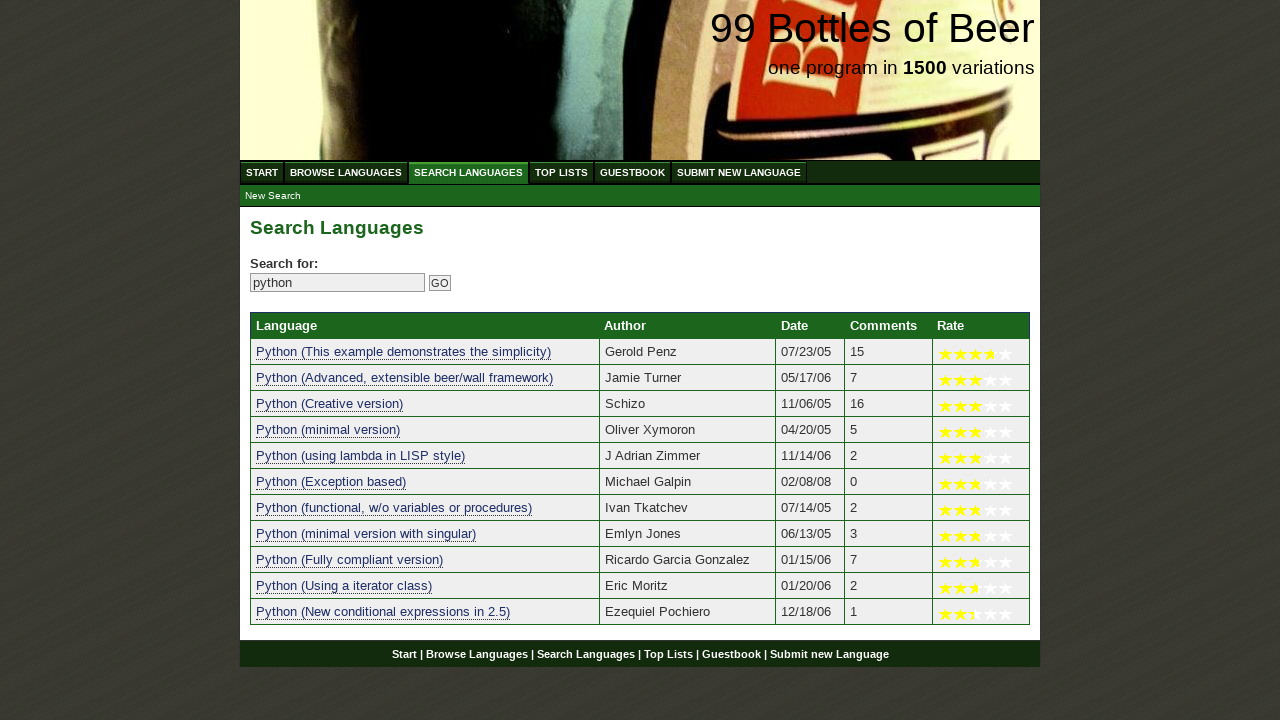